Solves a math problem by extracting two numbers from the page, calculating their sum, and selecting the result from a dropdown menu before submitting

Starting URL: http://suninjuly.github.io/selects1.html

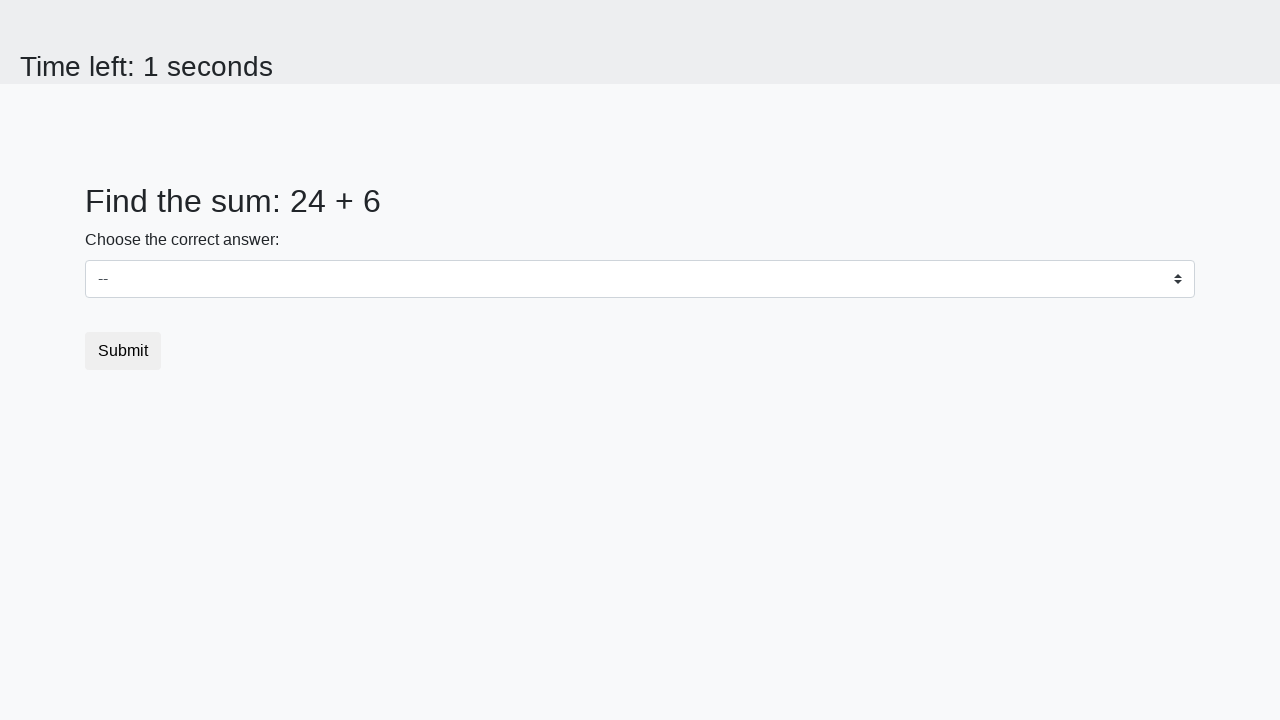

Extracted first number from #num1 element
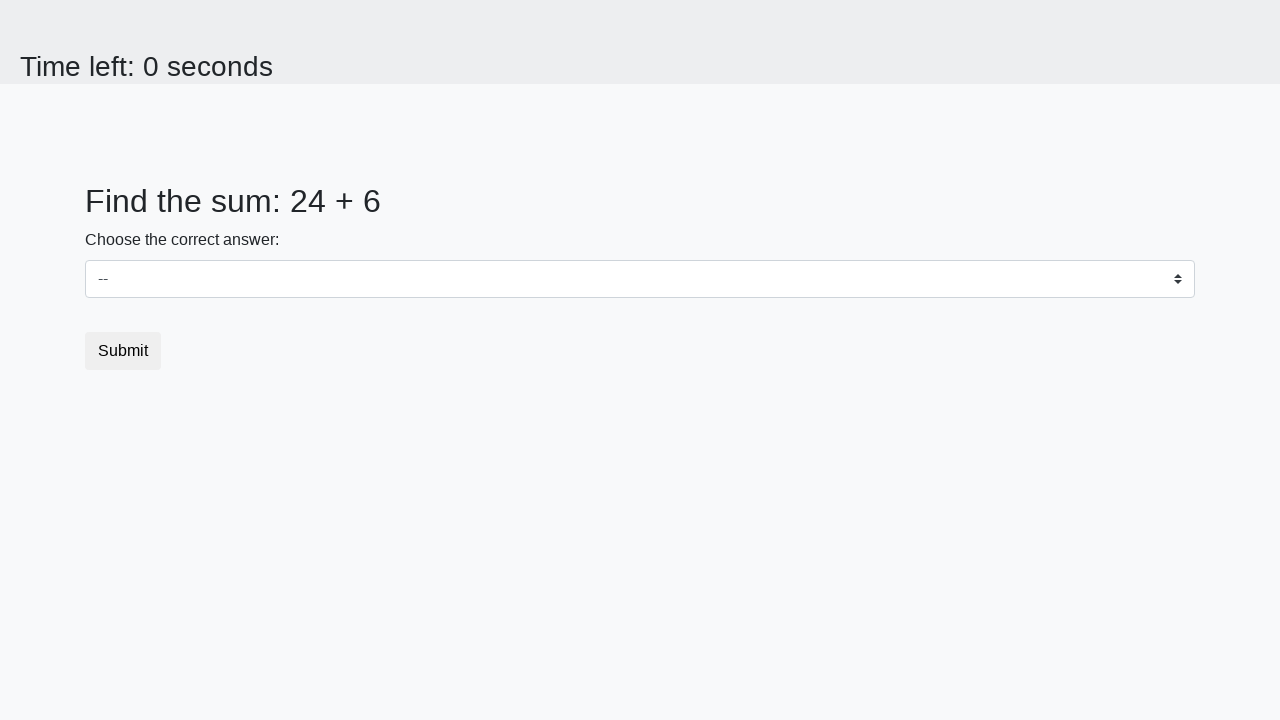

Extracted second number from #num2 element
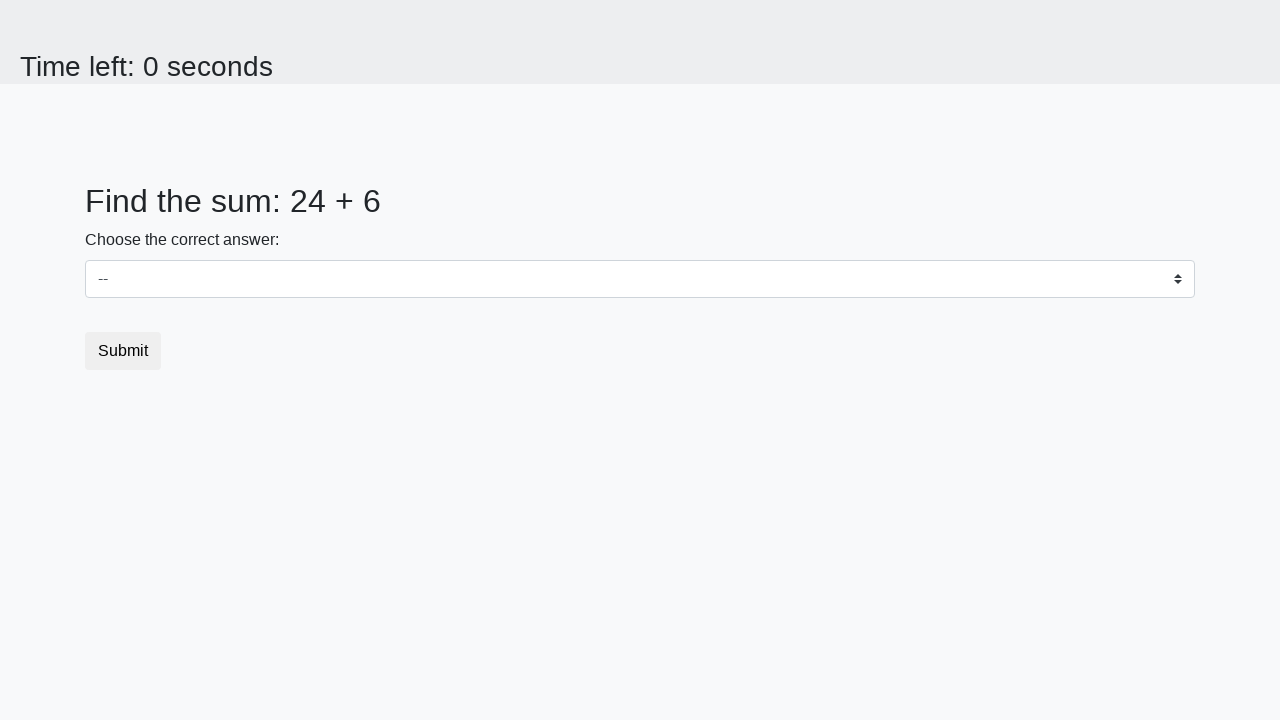

Calculated sum: 24 + 6 = 30
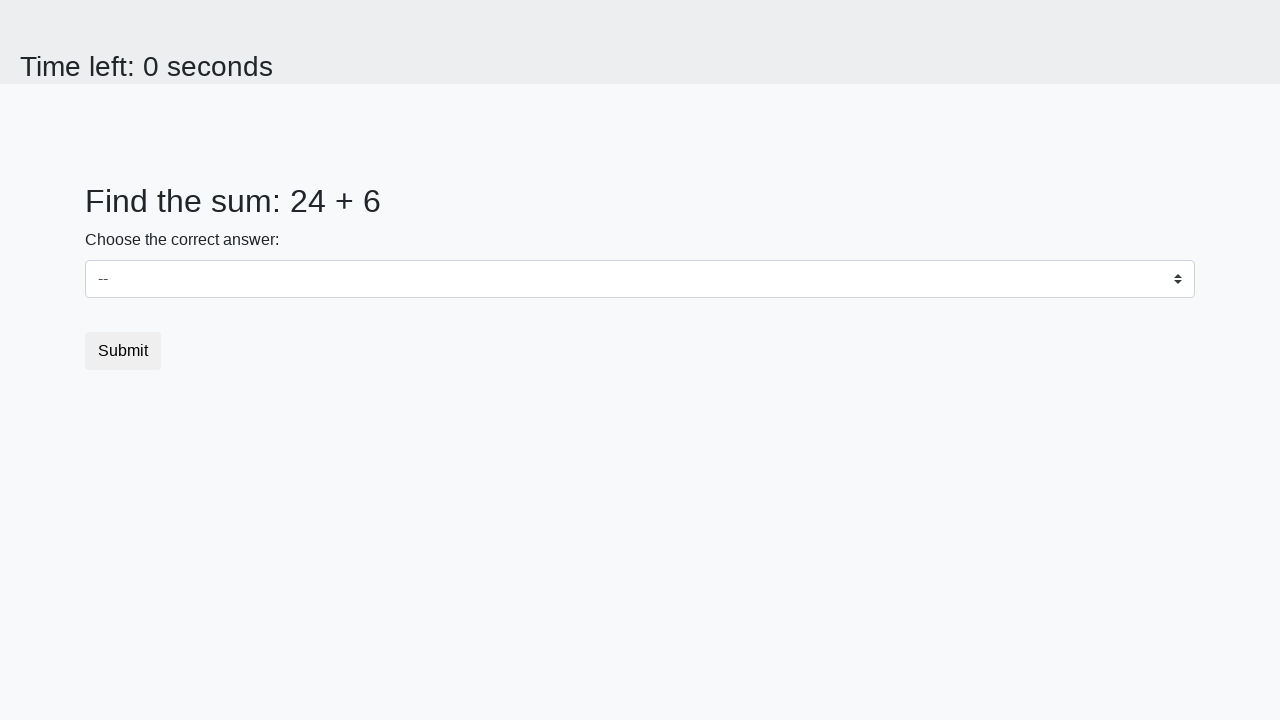

Selected calculated sum '30' from dropdown menu on select
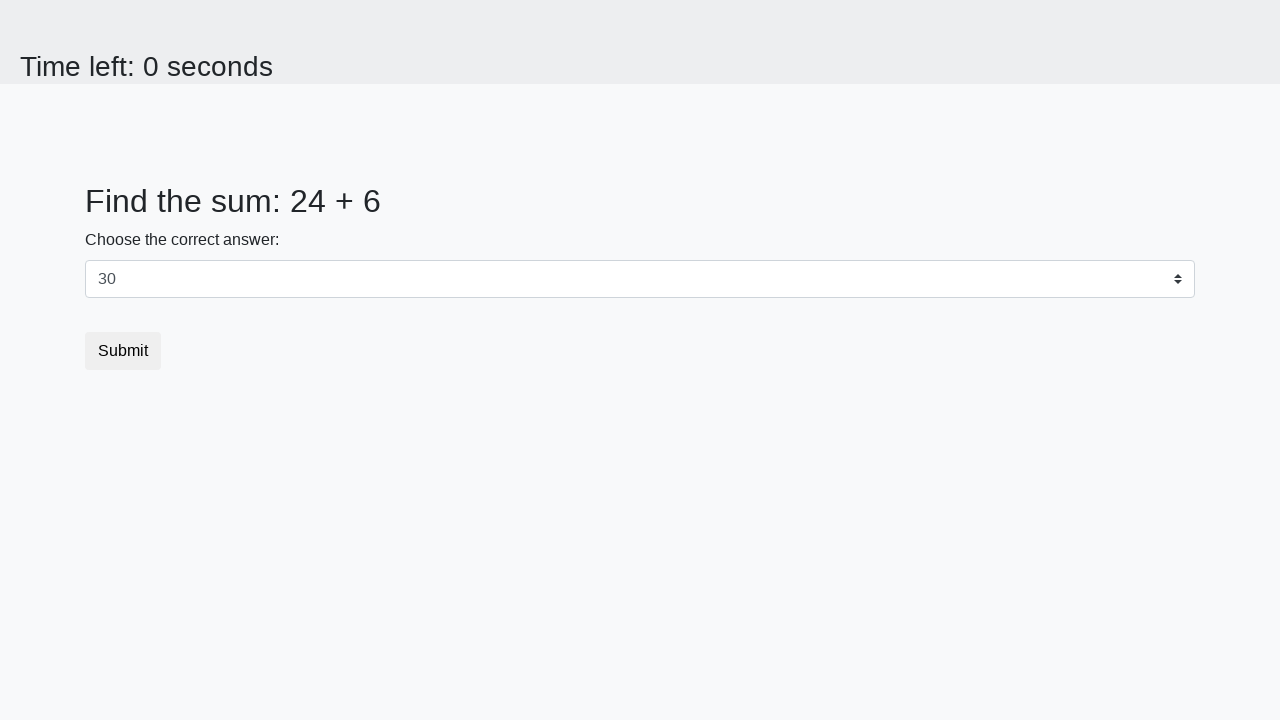

Clicked Submit button at (123, 351) on button:has-text("Submit")
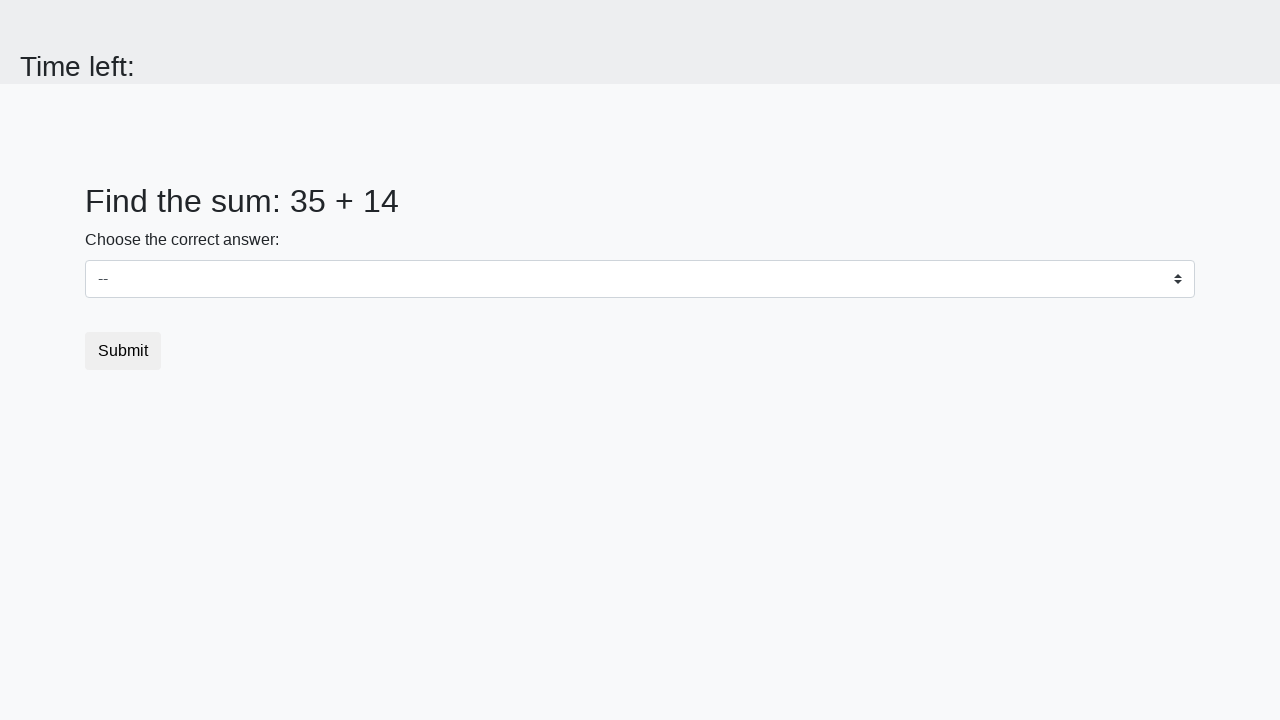

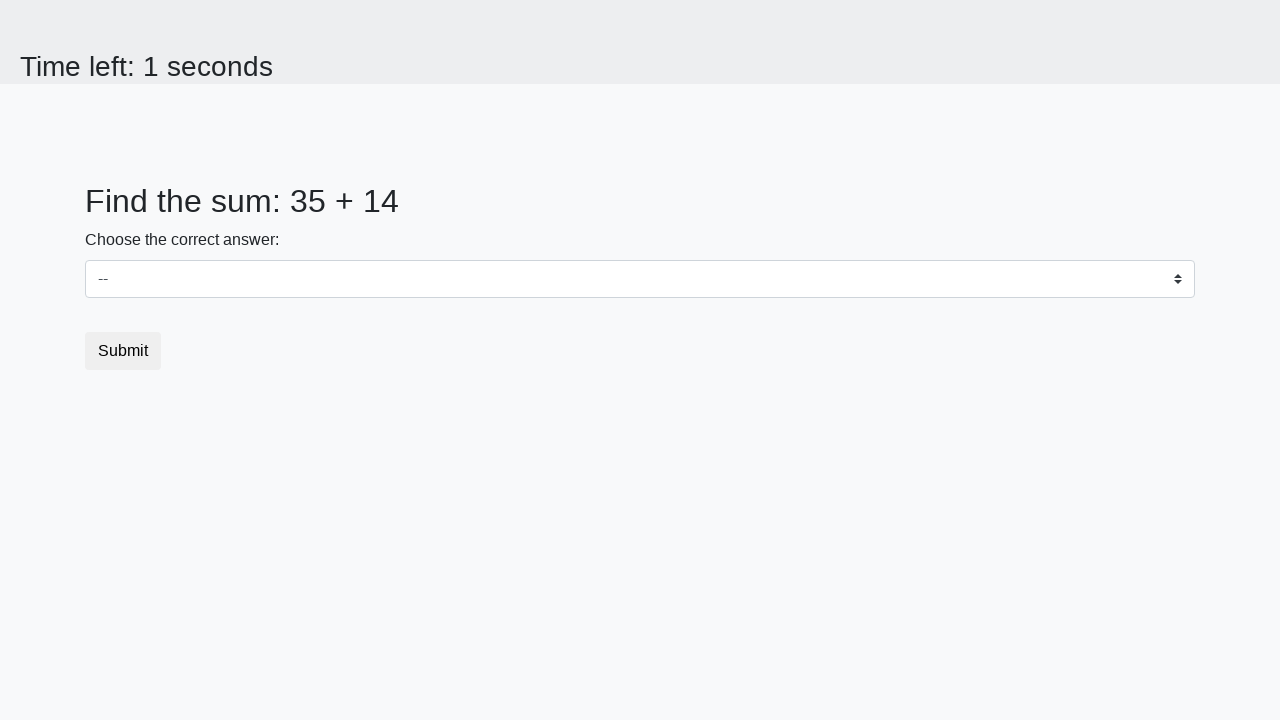